Tests click and release on an element that navigates to a result page

Starting URL: https://www.selenium.dev/selenium/web/mouse_interaction.html

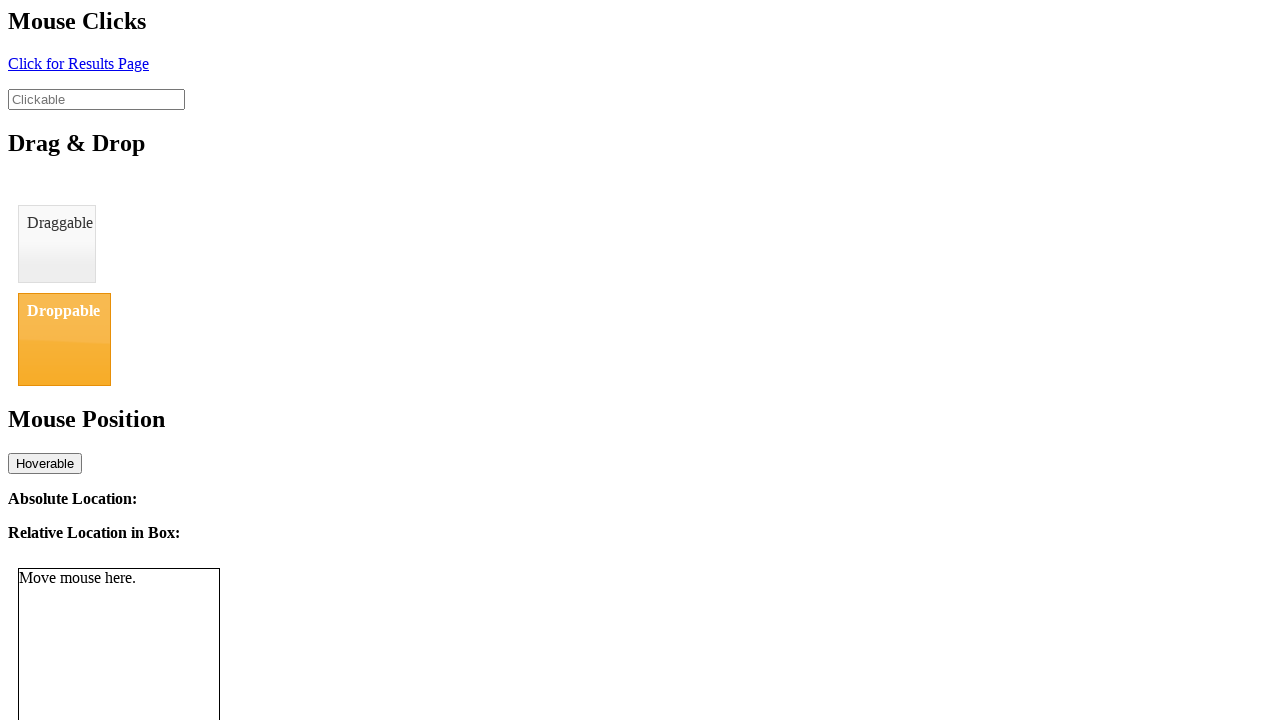

Navigated to mouse interaction test page
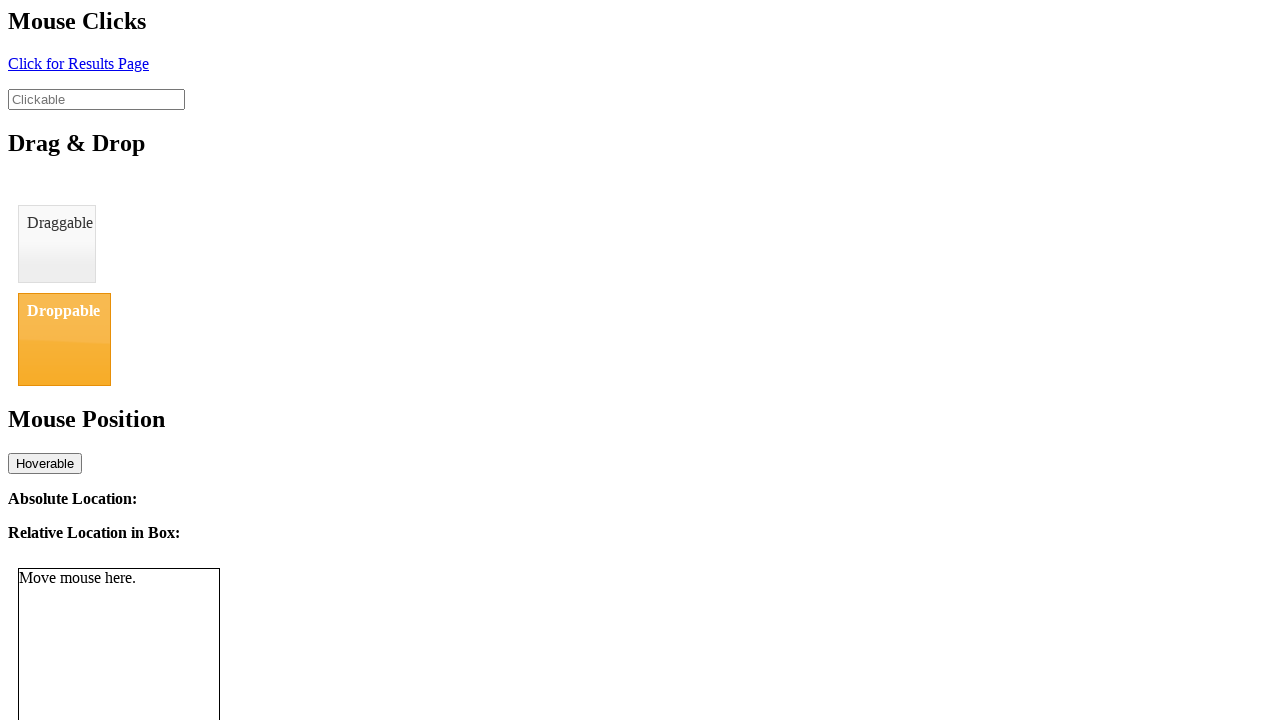

Clicked the element to trigger click and release action at (78, 63) on #click
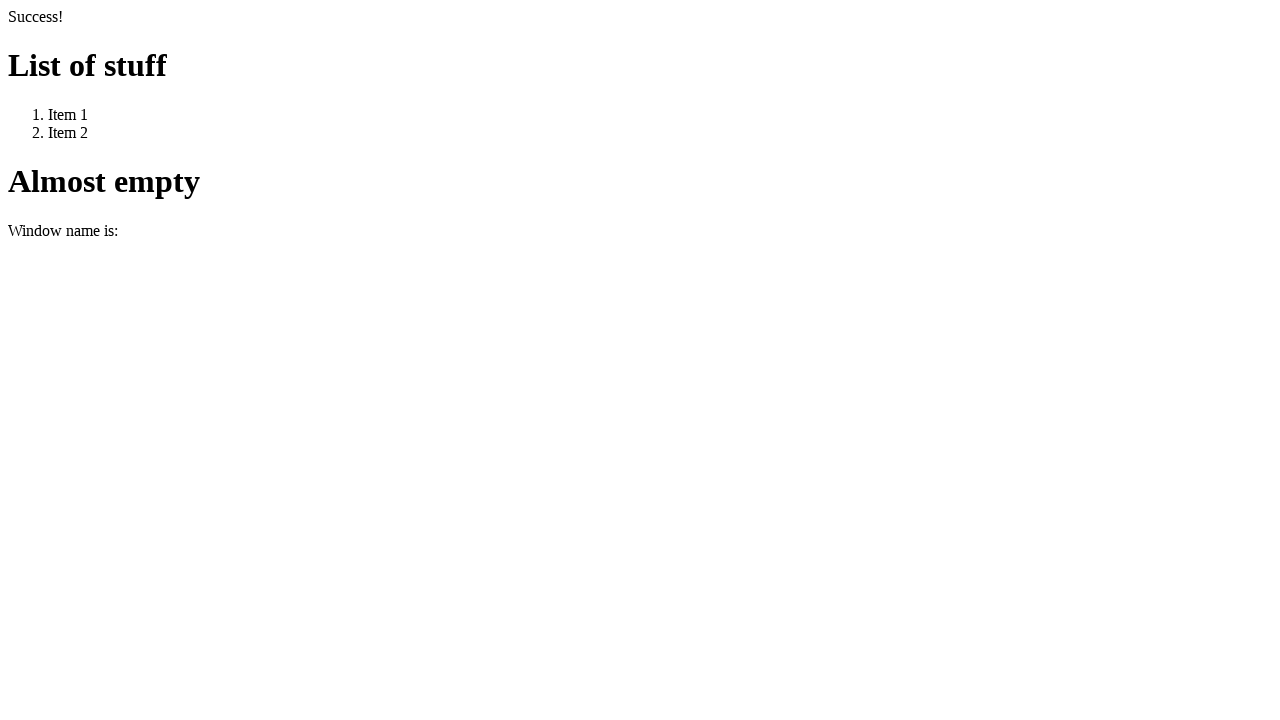

Navigation to result page completed
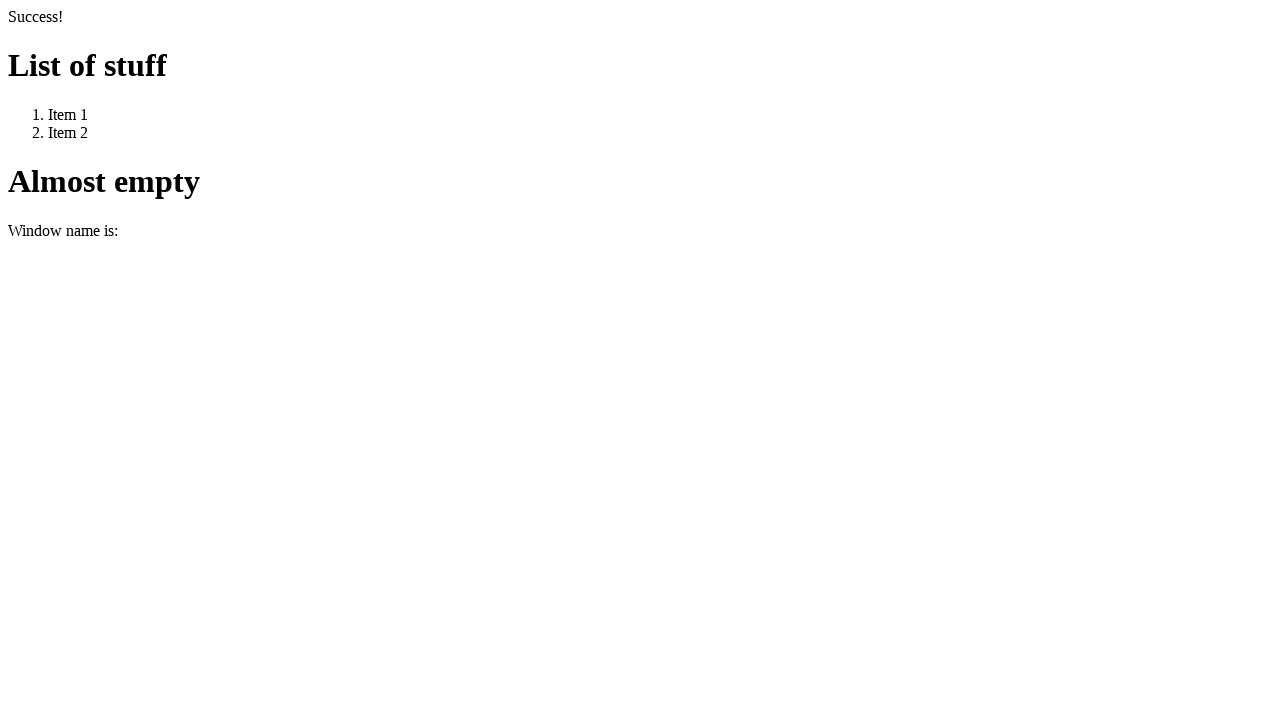

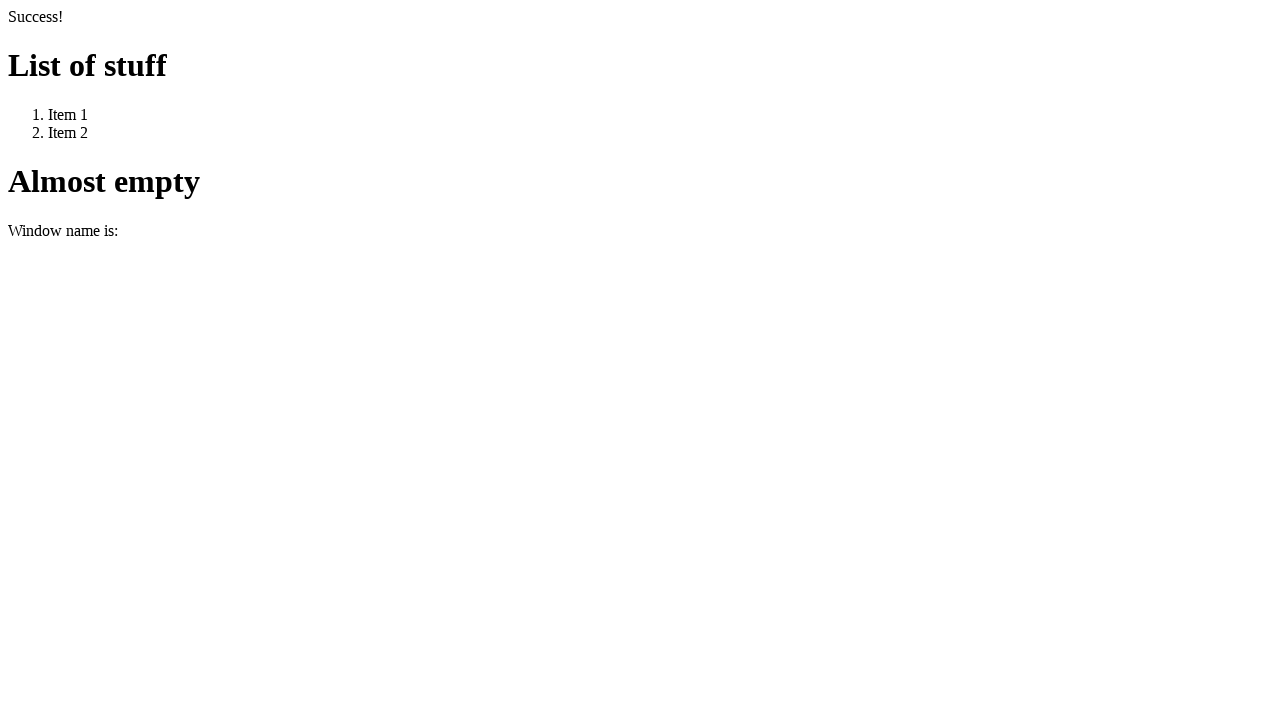